Navigates to wisequarter.com homepage and verifies the URL contains "wisequarter"

Starting URL: https://www.wisequarter.com

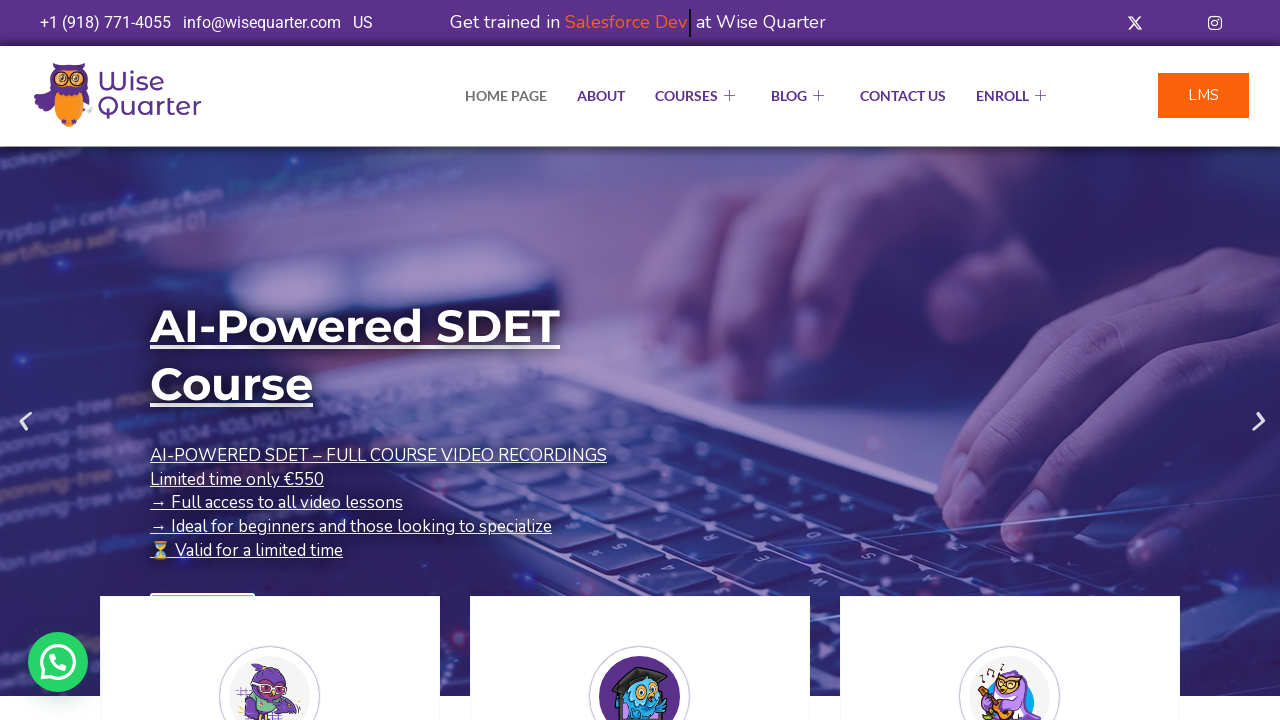

Waited for page DOM content to load
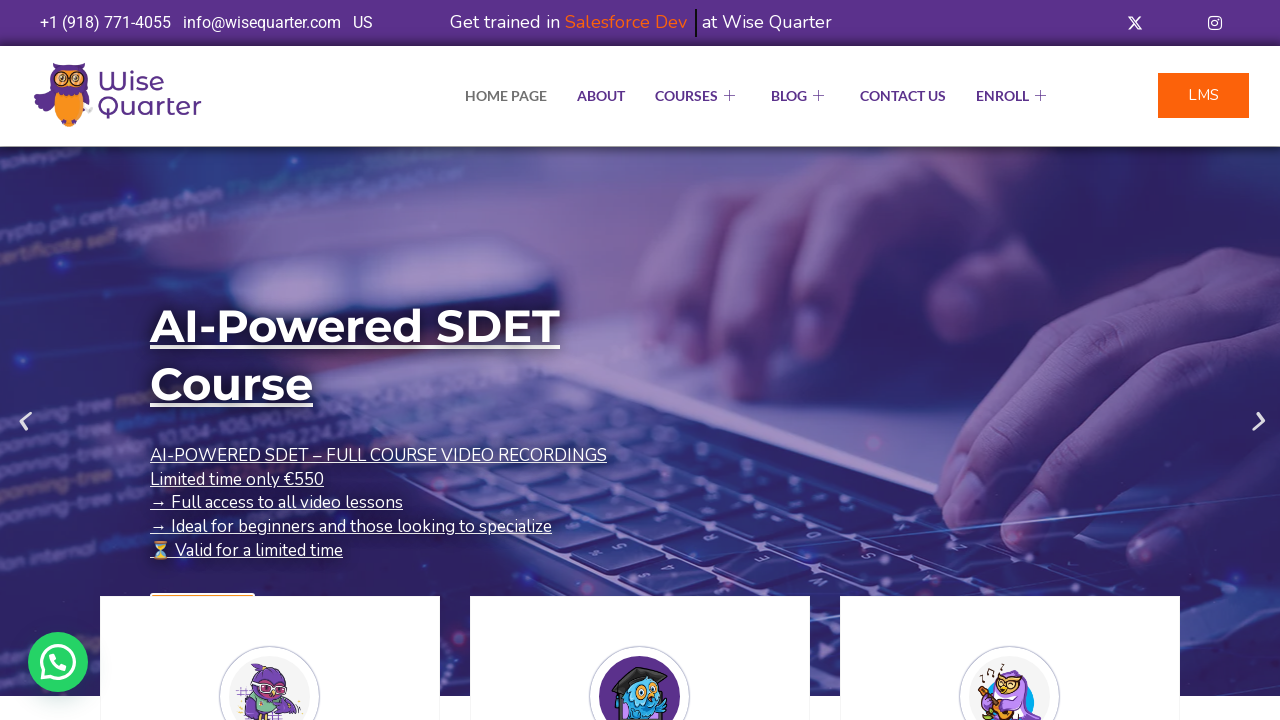

Verified URL contains 'wisequarter'
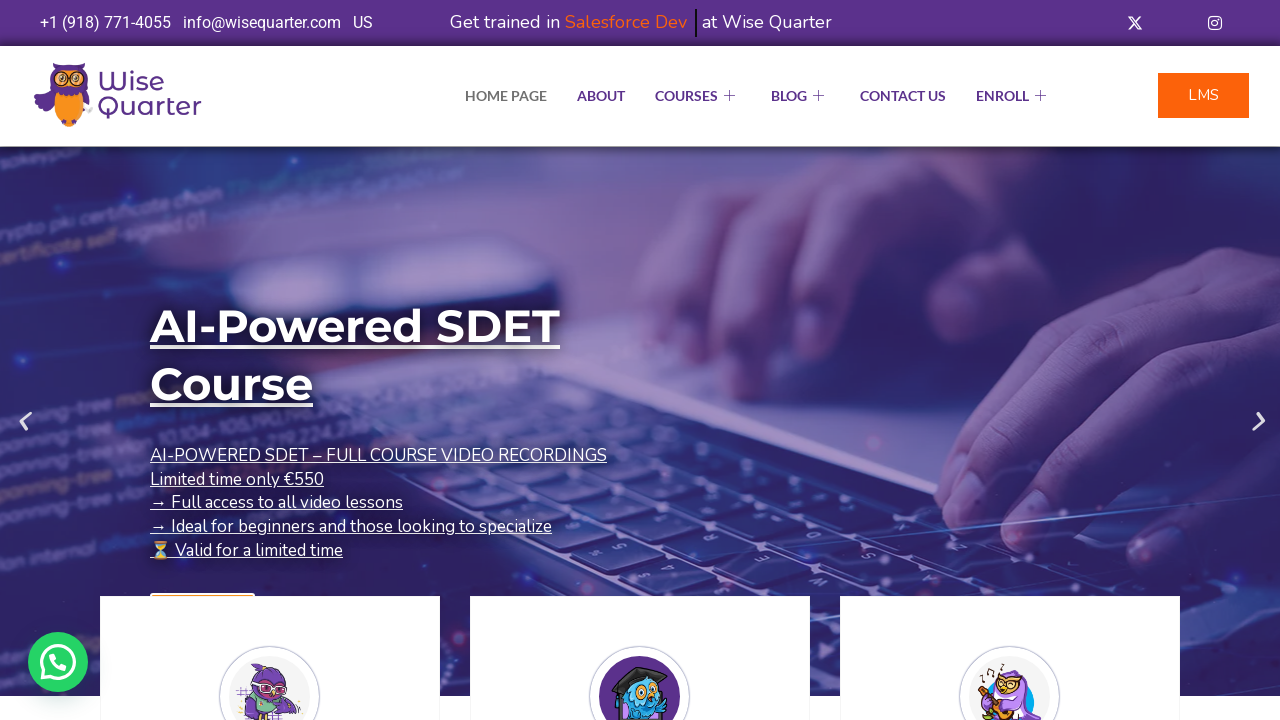

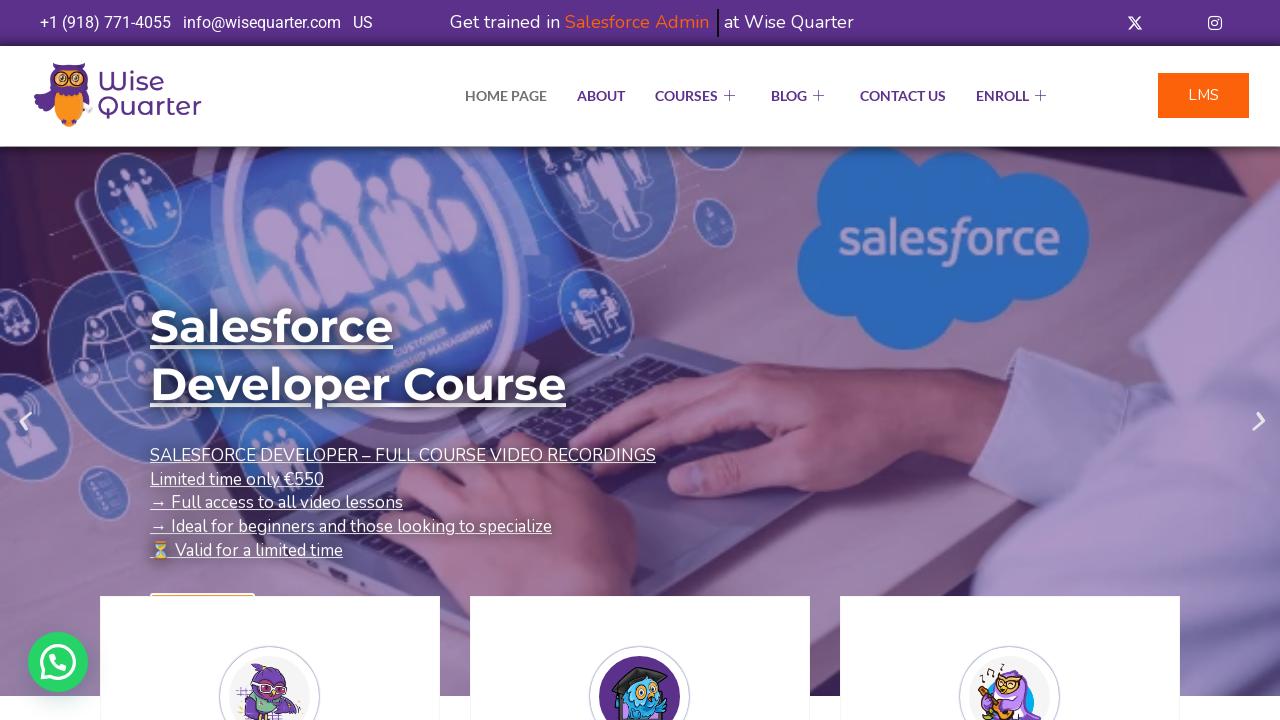